Navigates to a buttons demo page and highlights a specific button element with a red border using JavaScript execution

Starting URL: https://demoqa.com/buttons

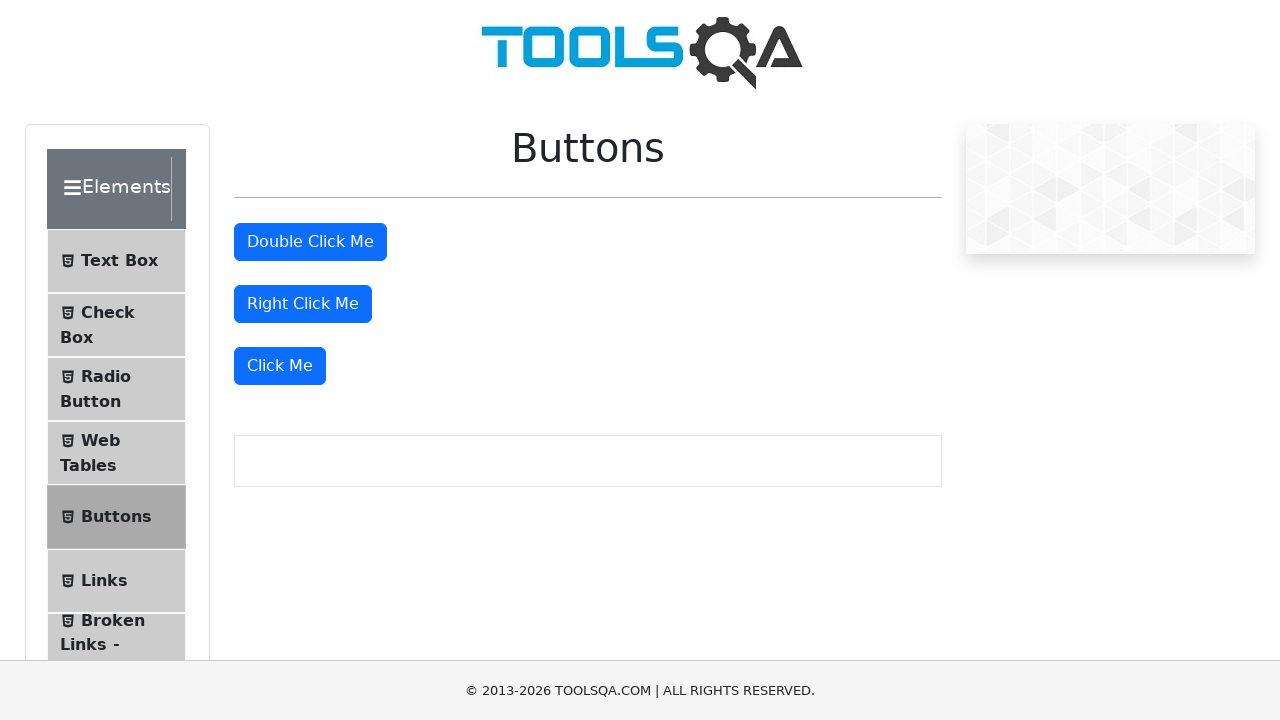

Located the 'Click Me' button element
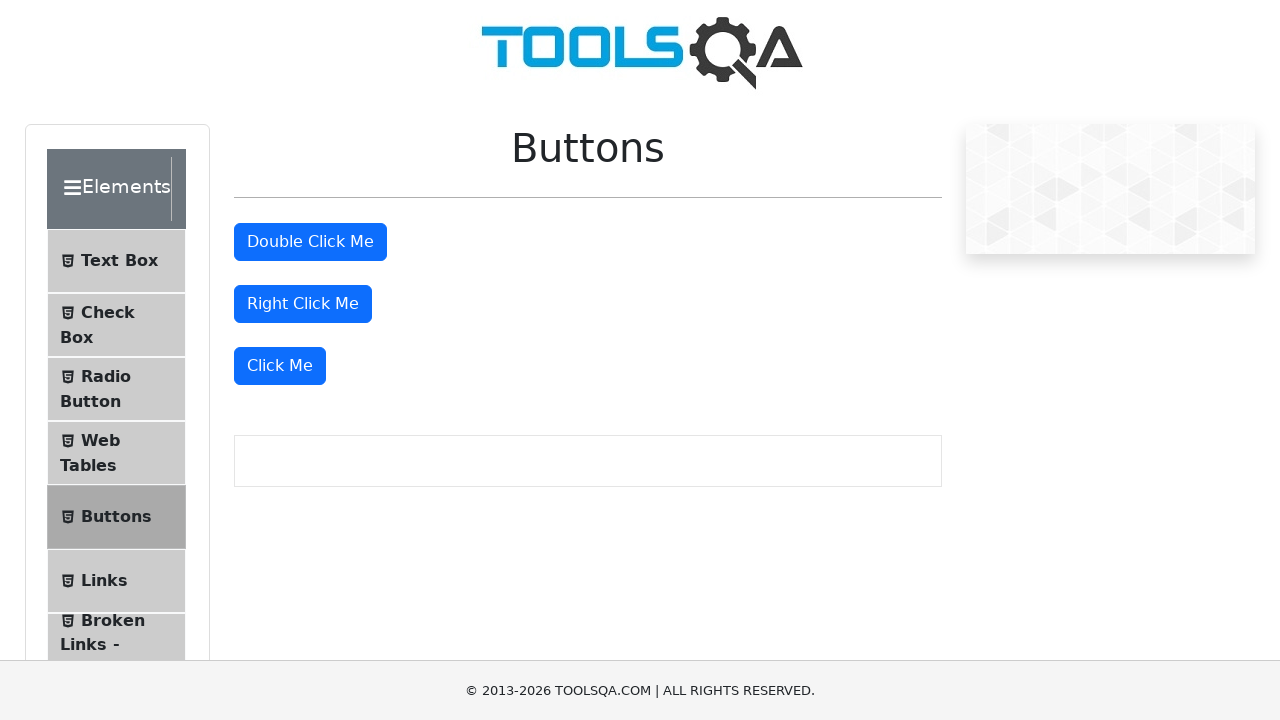

Applied red border highlight to the 'Click Me' button using JavaScript
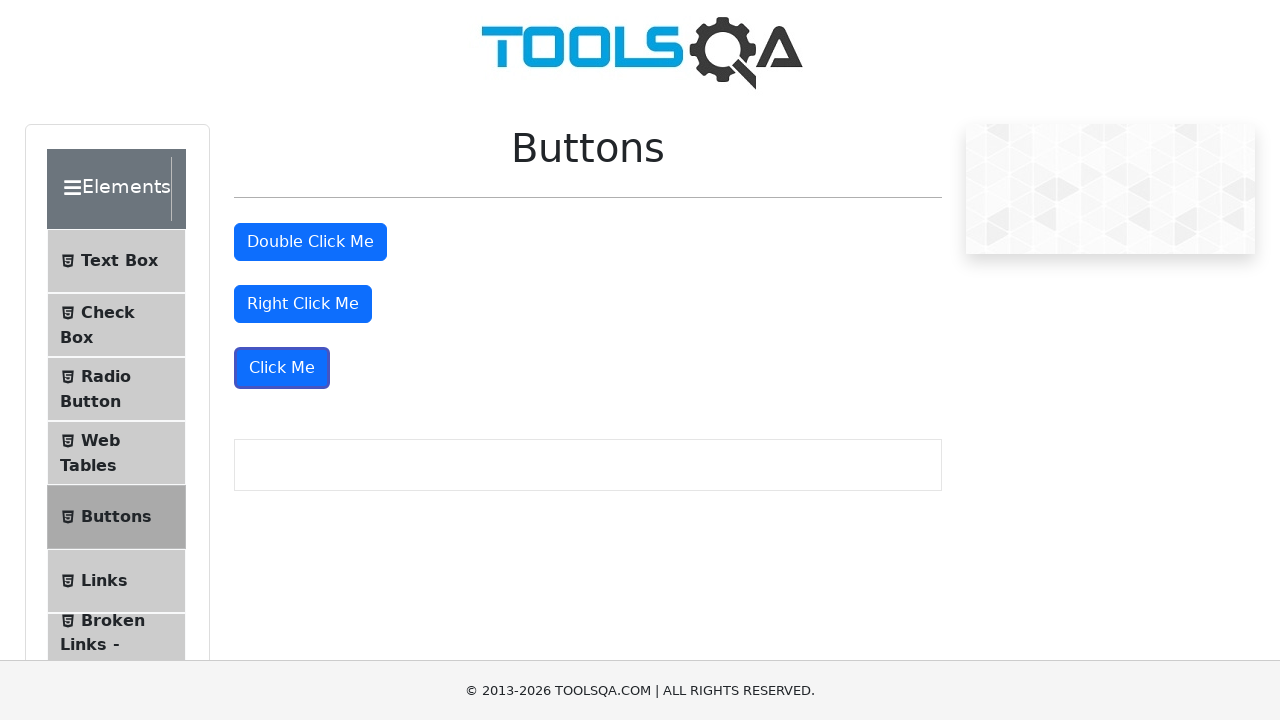

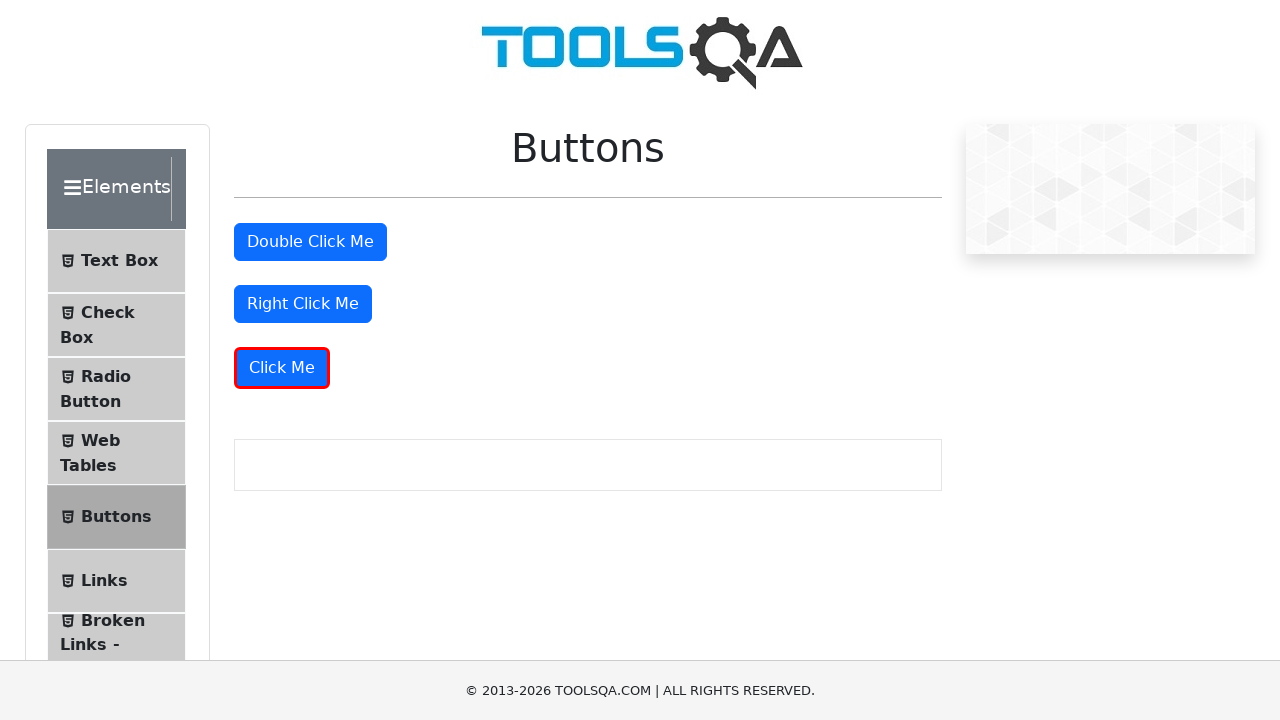